Tests window handling functionality by clicking a link that opens a new window, switching to the child window, and then switching back to the parent window

Starting URL: https://the-internet.herokuapp.com/

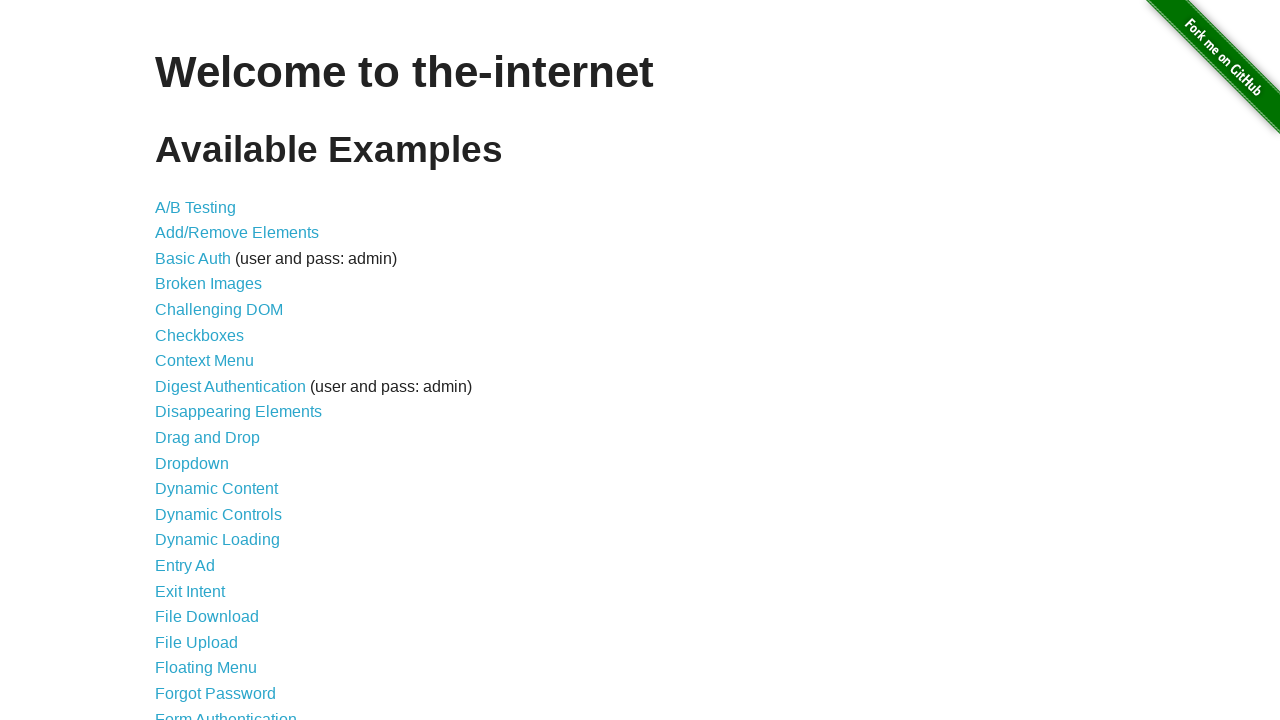

Clicked on Windows link at (218, 369) on xpath=//a[contains(text(),'Windows')]
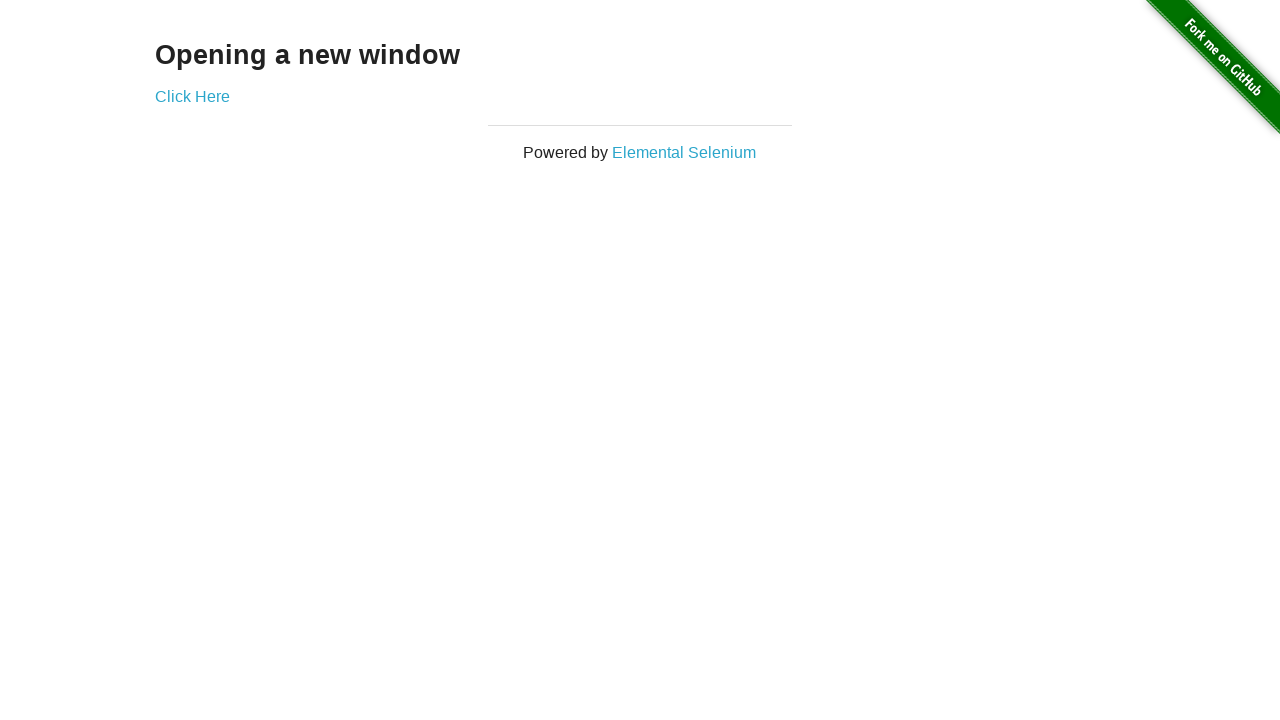

Clicked on 'Click Here' link to open new window at (192, 96) on xpath=//a[contains(text(),'Click Here')]
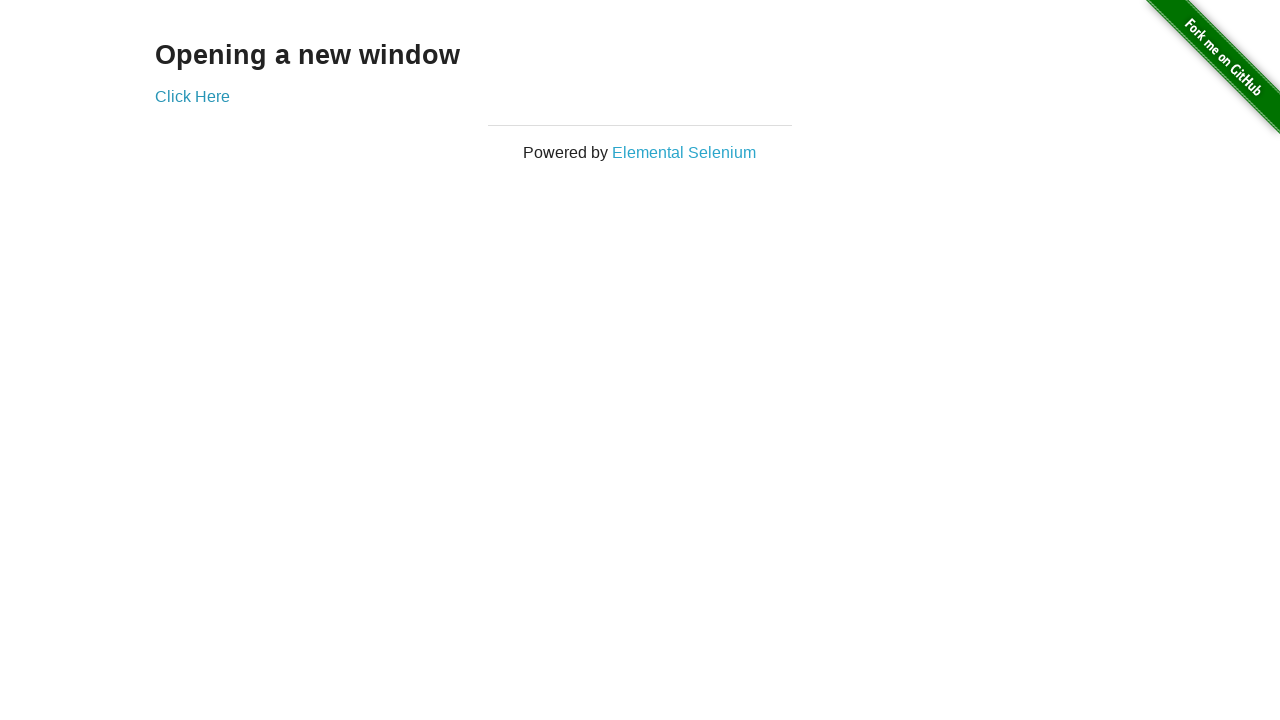

Waited for new window to load
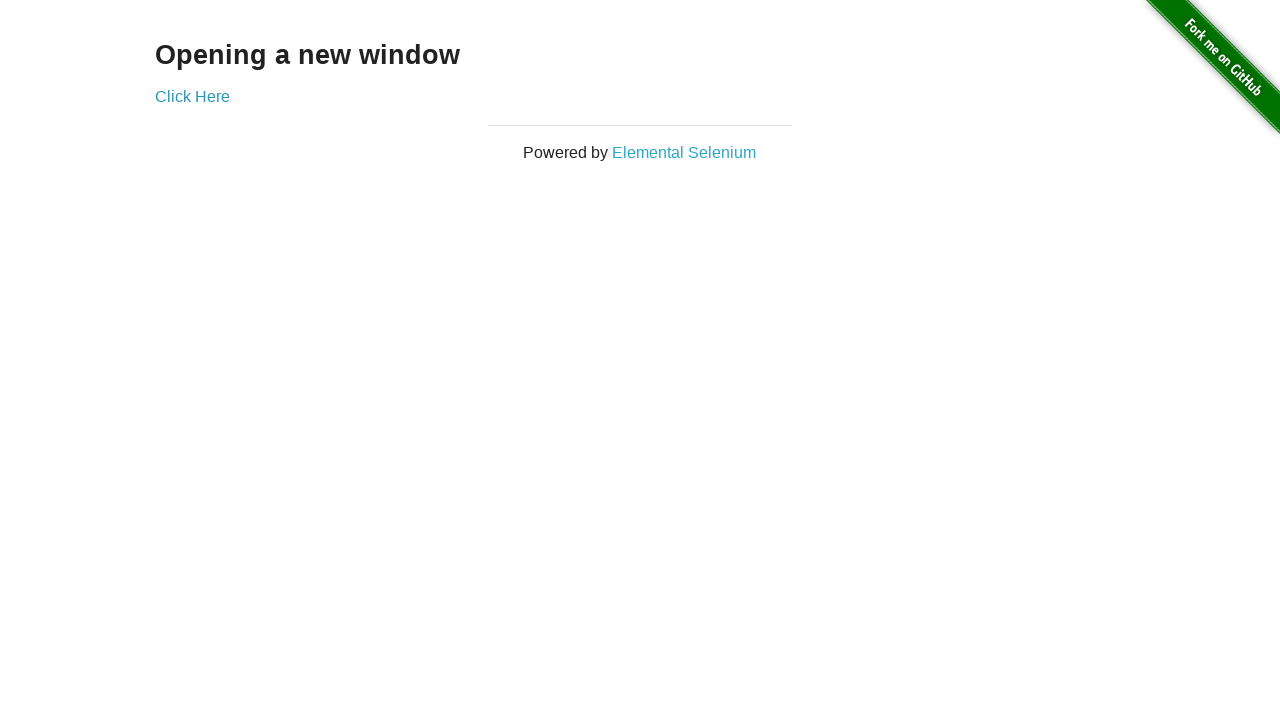

Switched back to parent window
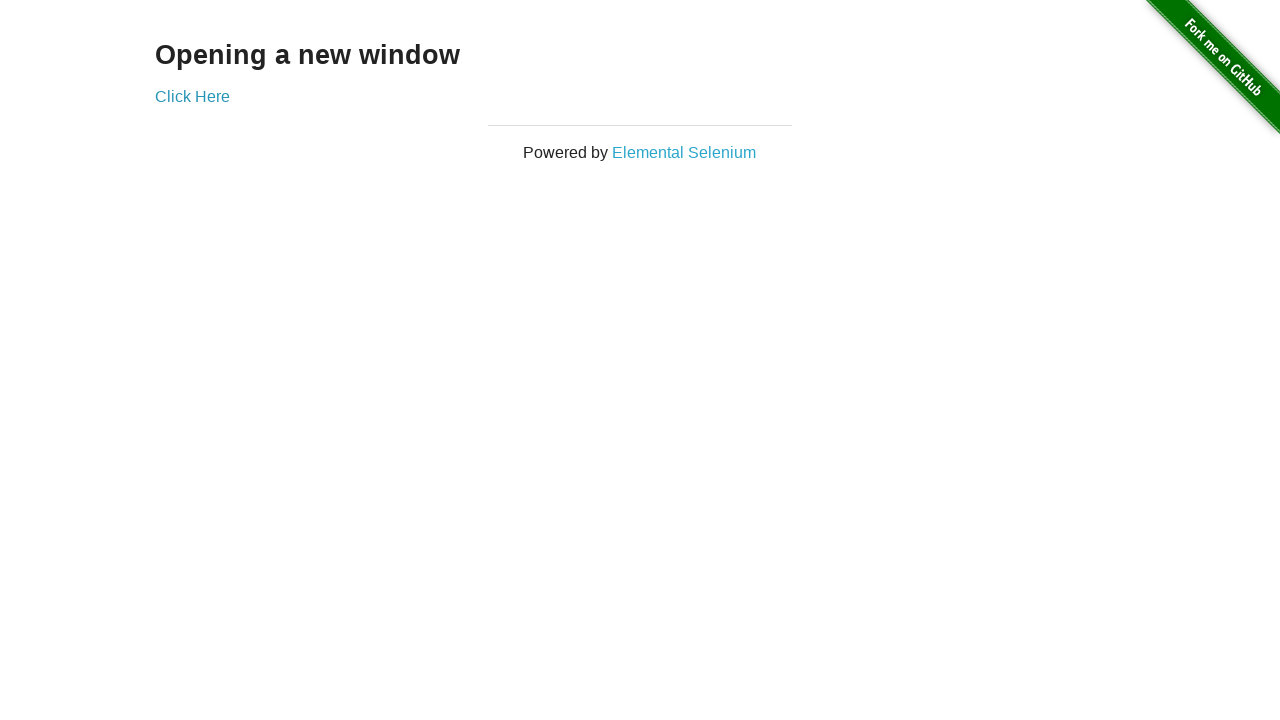

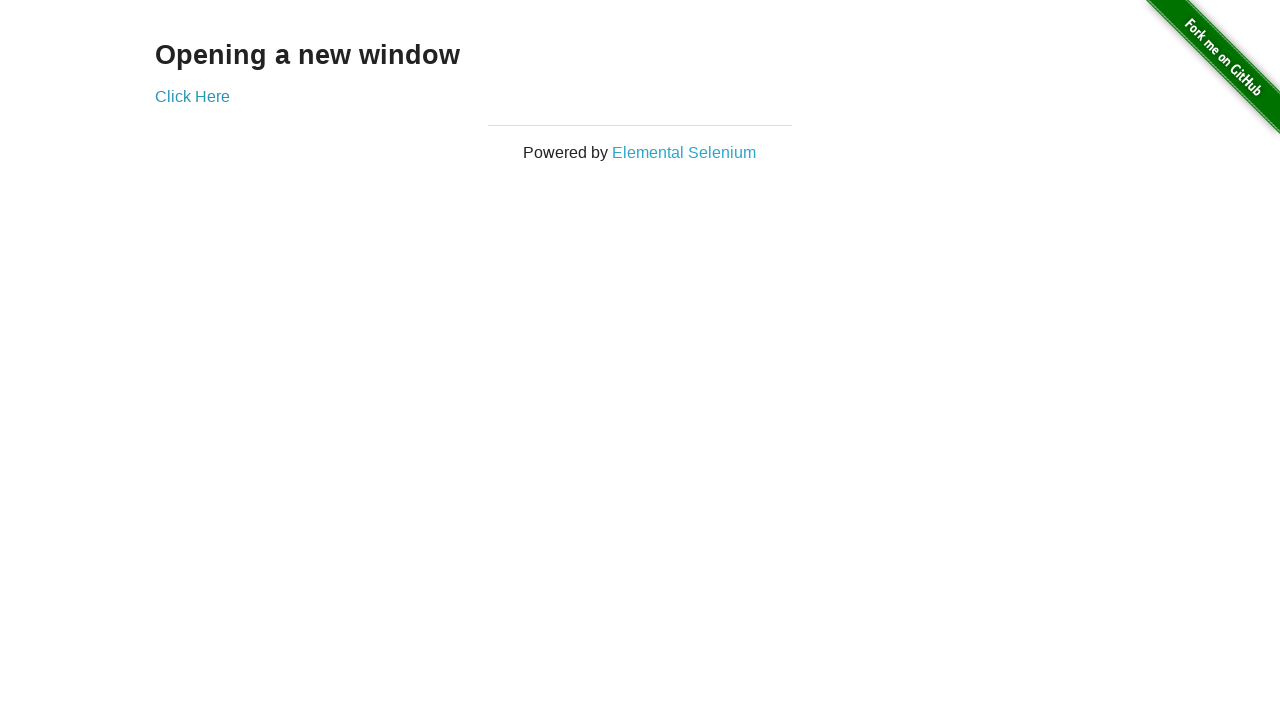